Navigates to Chrome driver download page and clicks on the Windows 32-bit driver download link

Starting URL: https://chromedriver.storage.googleapis.com/index.html?path=114.0.5735.90/

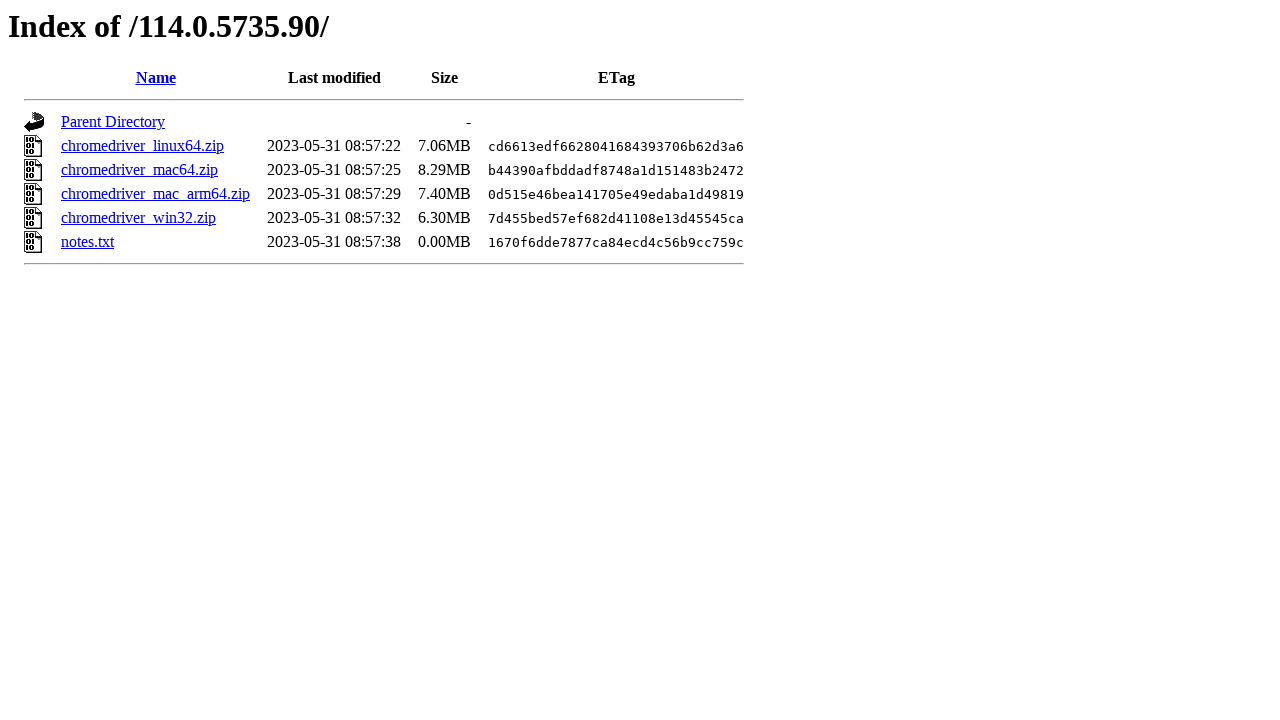

Navigated to Chrome driver download page for version 114.0.5735.90
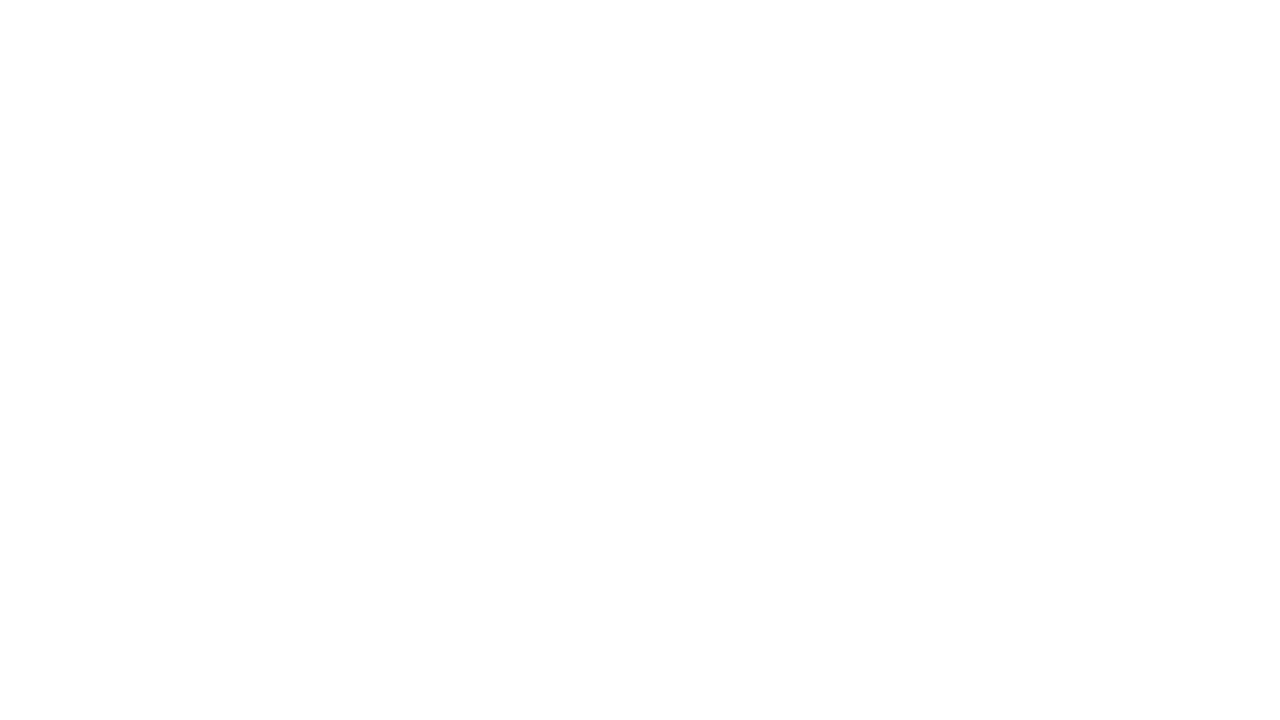

Clicked on Windows 32-bit driver download link at (138, 218) on xpath=//a[contains(text(),'chromedriver_win32.zip')]
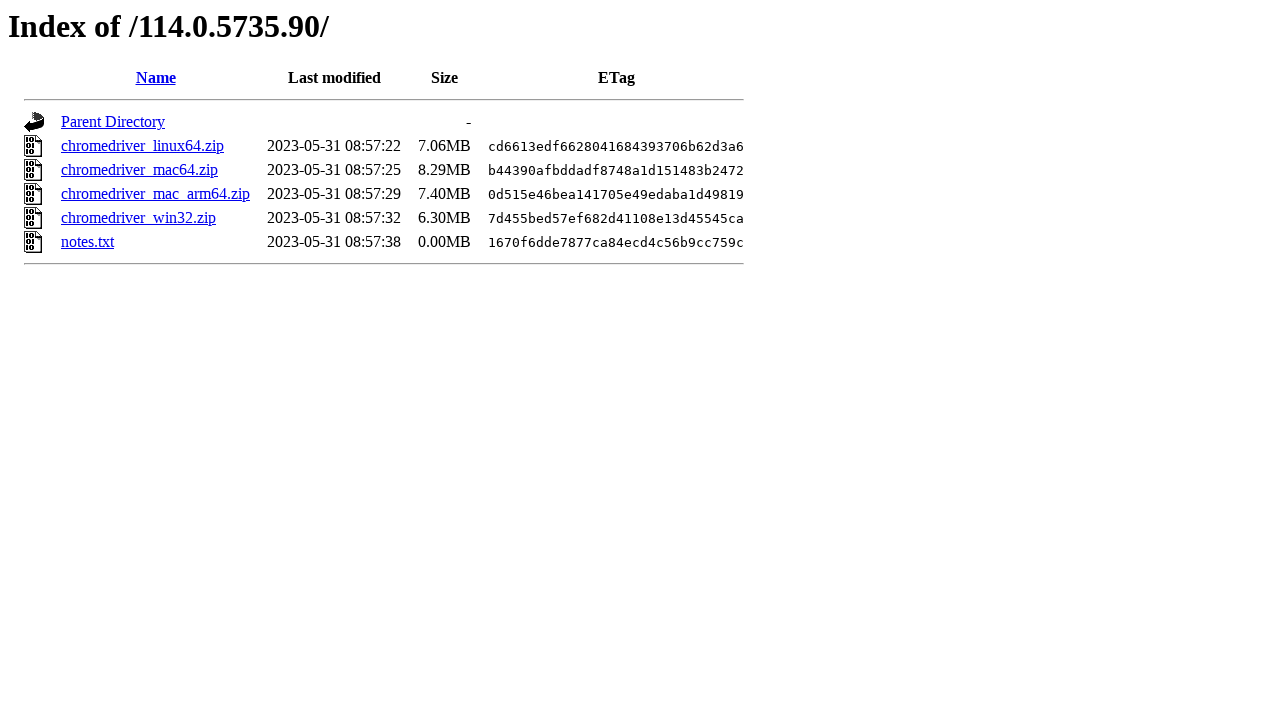

Waited for download to start
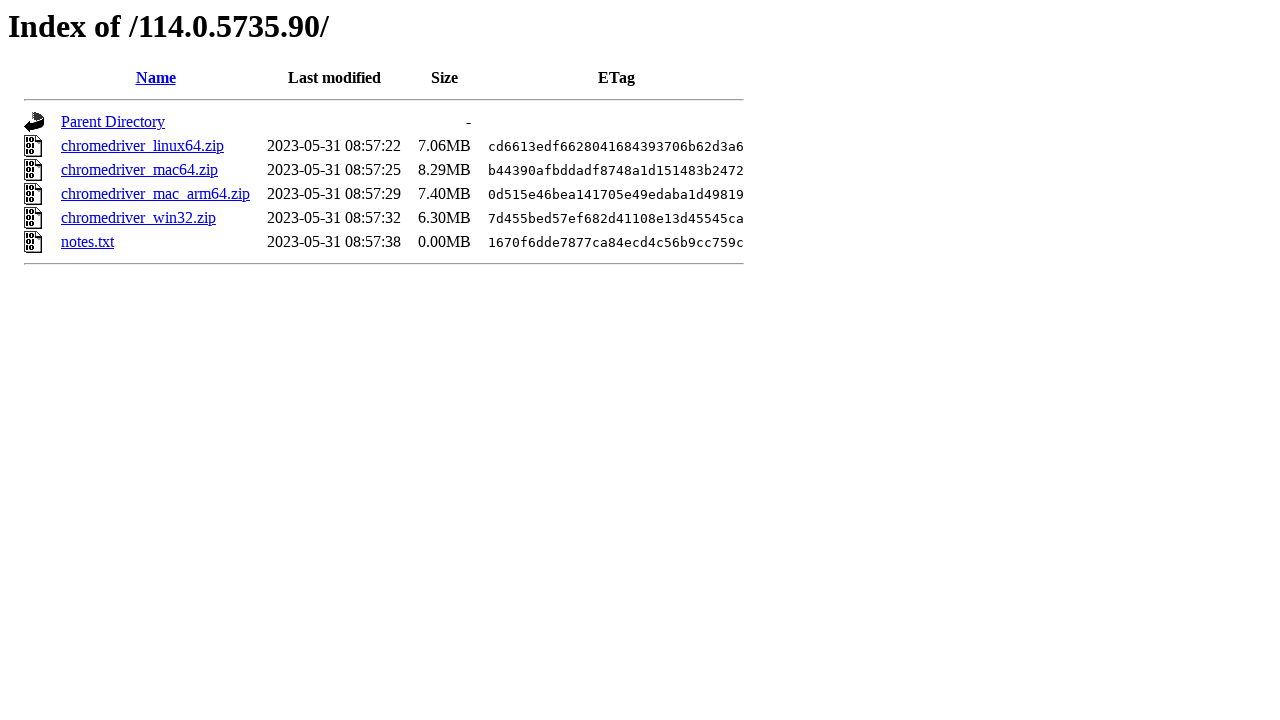

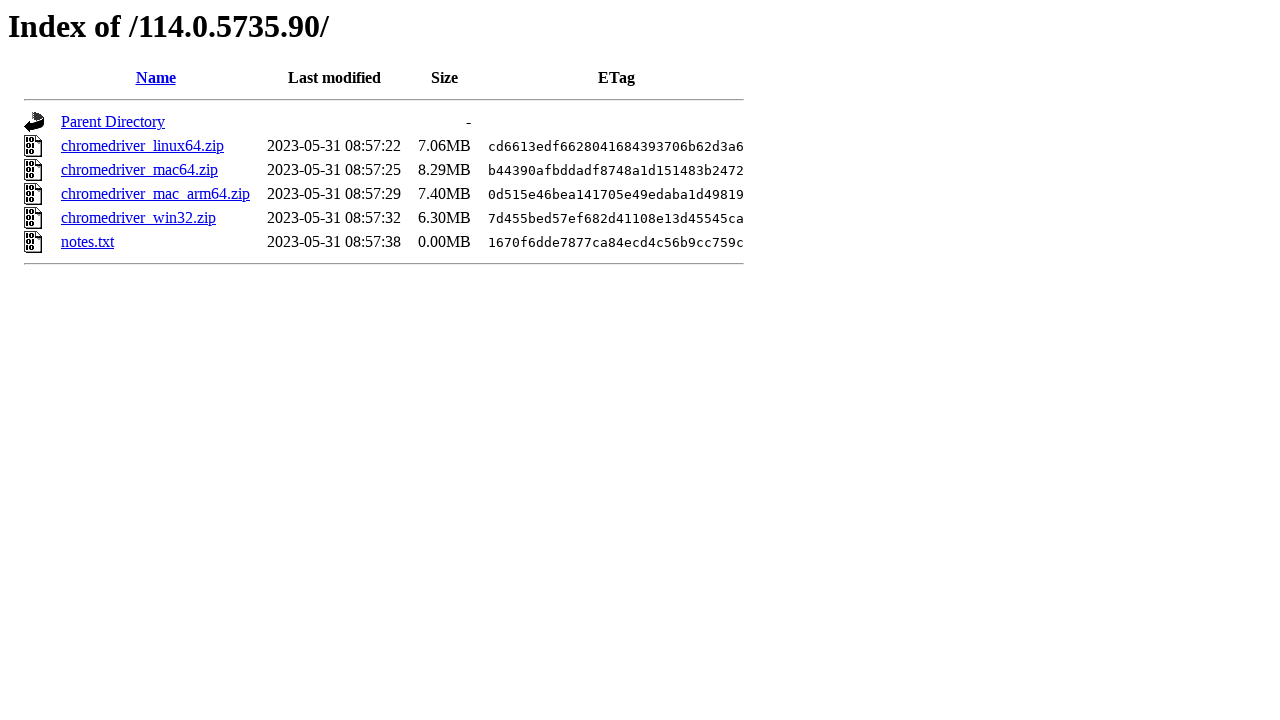